Tests the Disappearing Elements page by clicking on the navigation link and verifying that all 5 menu options are present, refreshing the page if any options are missing due to dynamic element behavior

Starting URL: http://the-internet.herokuapp.com

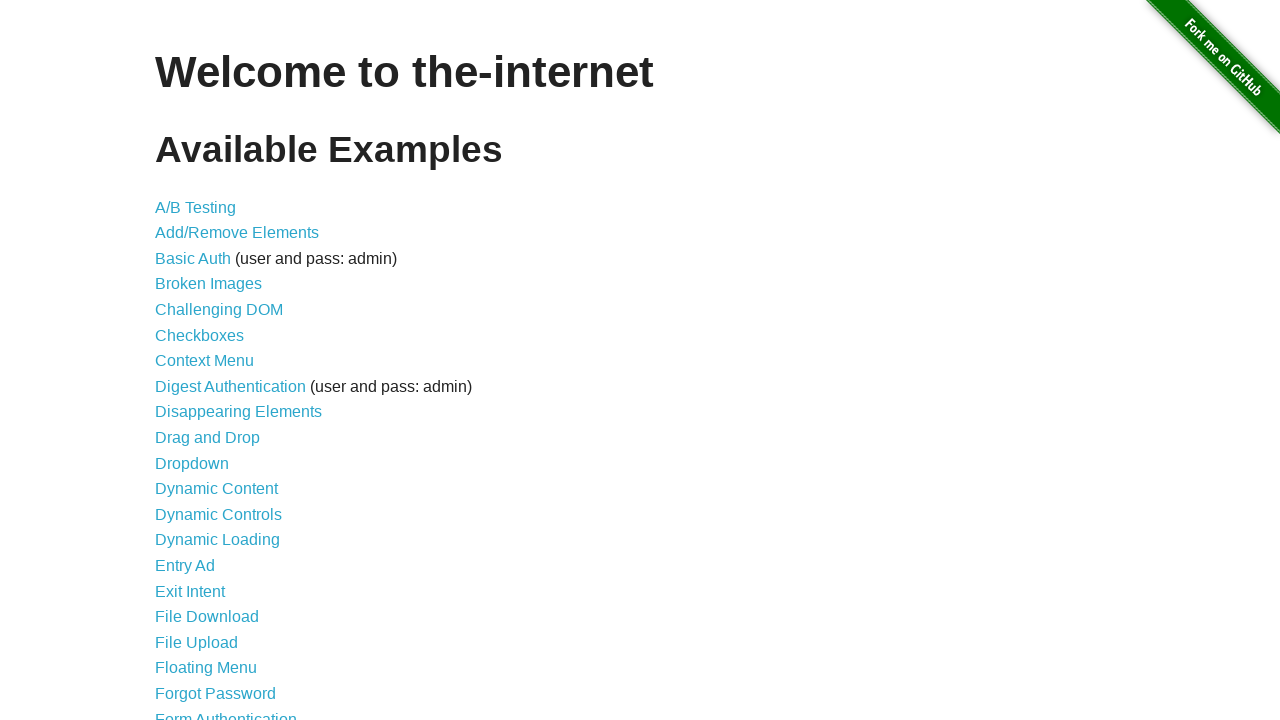

Clicked on Disappearing Elements link at (238, 412) on text=Disappearing Elements
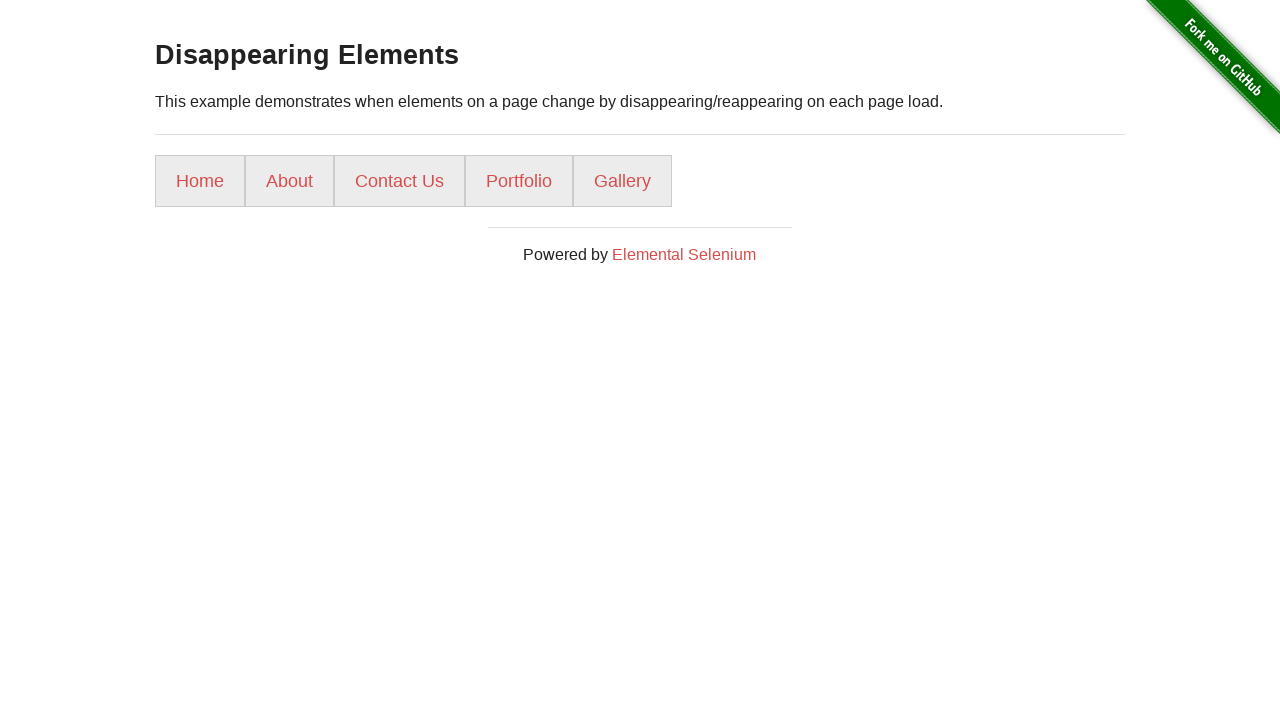

Menu loaded and menu items selector found
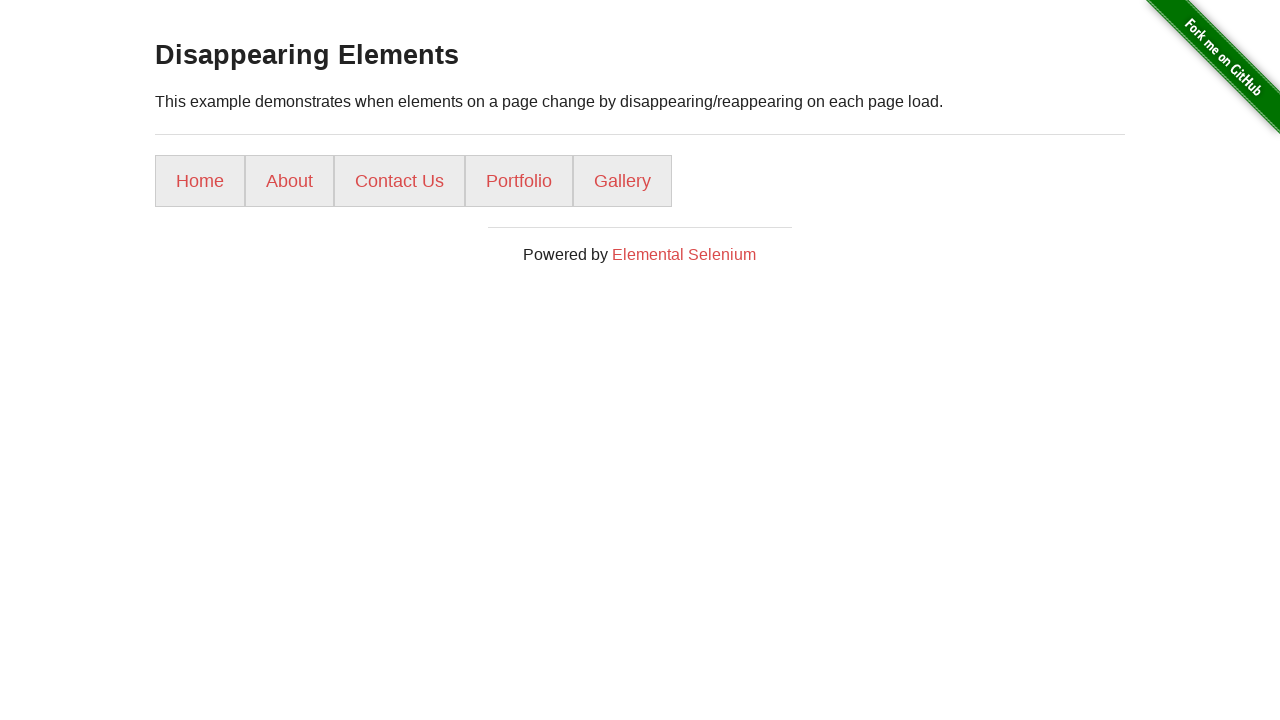

Retrieved 5 menu items from page (attempt 1/10)
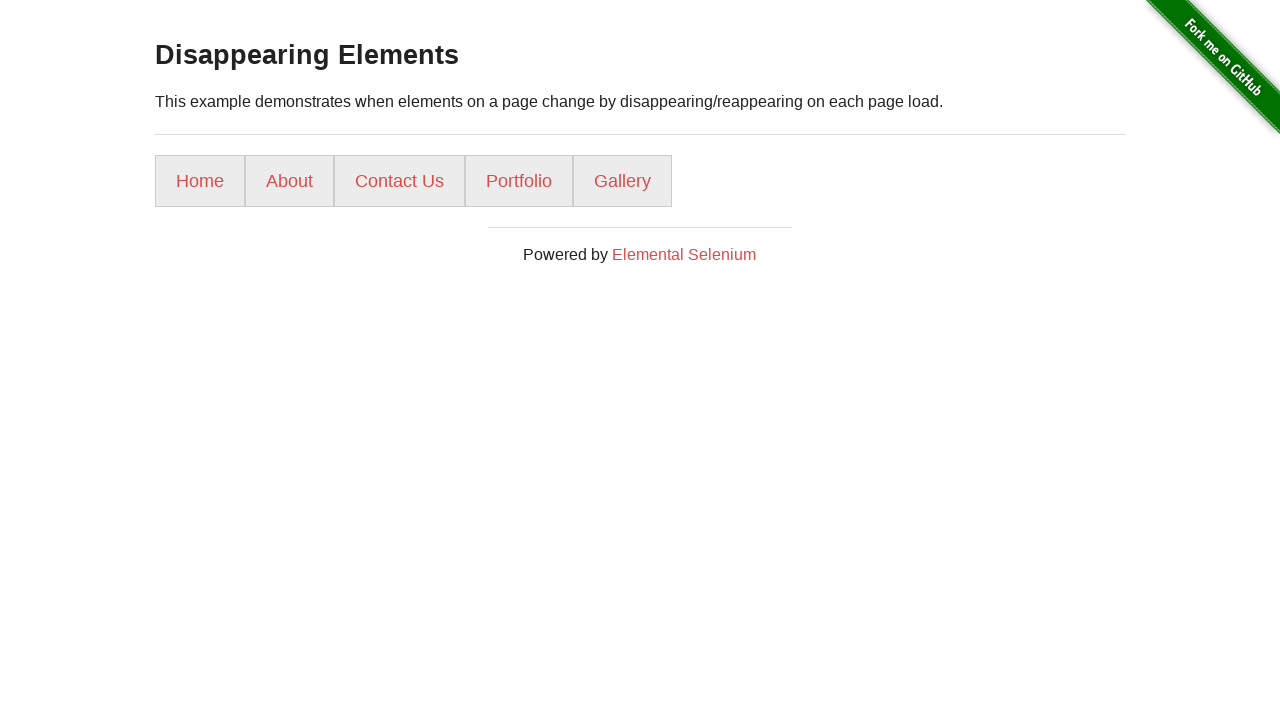

Verified all 5 menu options are present: ['Home', 'About', 'Contact Us', 'Portfolio', 'Gallery']
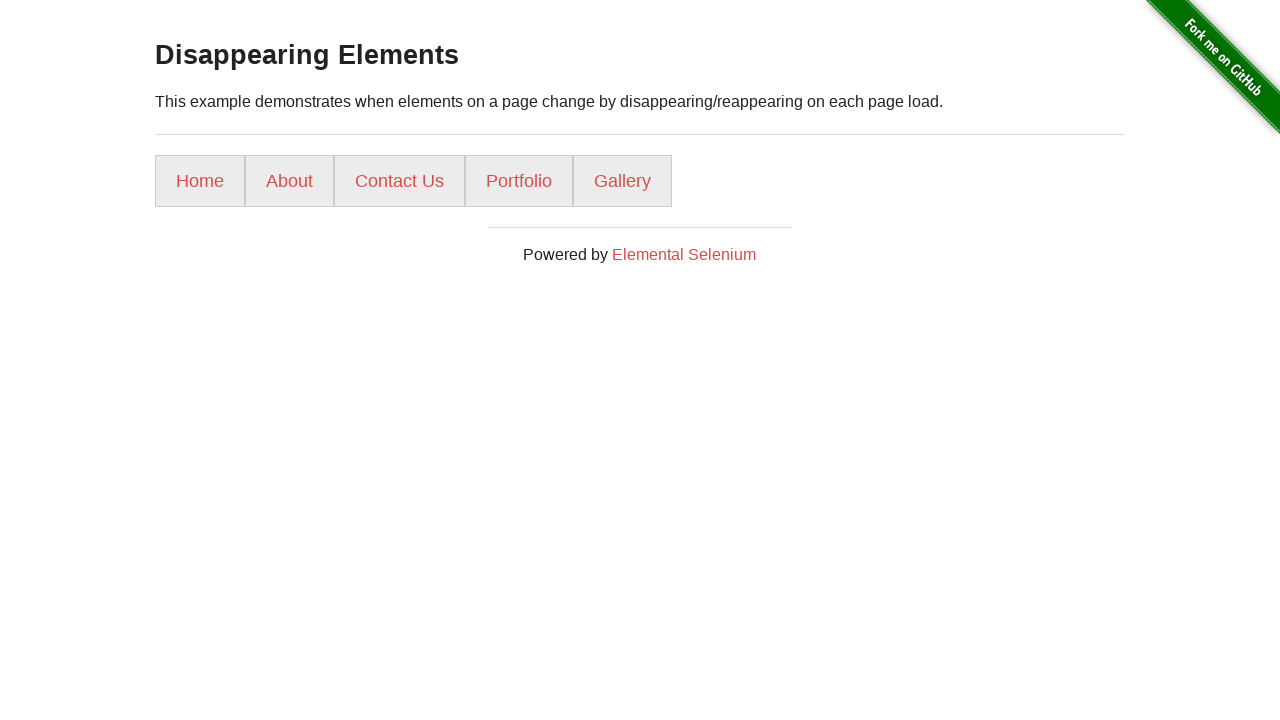

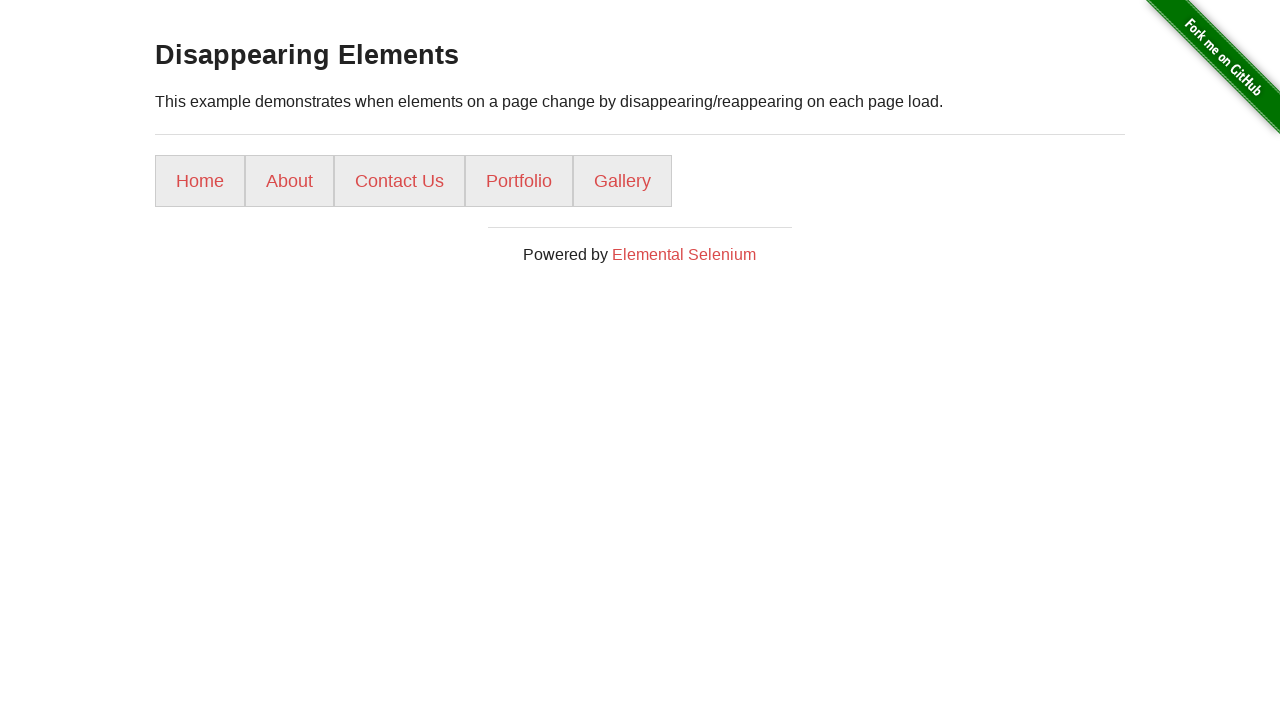